Tests alert handling functionality by performing various mouse actions on an alert button and then accepting the resulting alert popup

Starting URL: https://demoqa.com/alerts

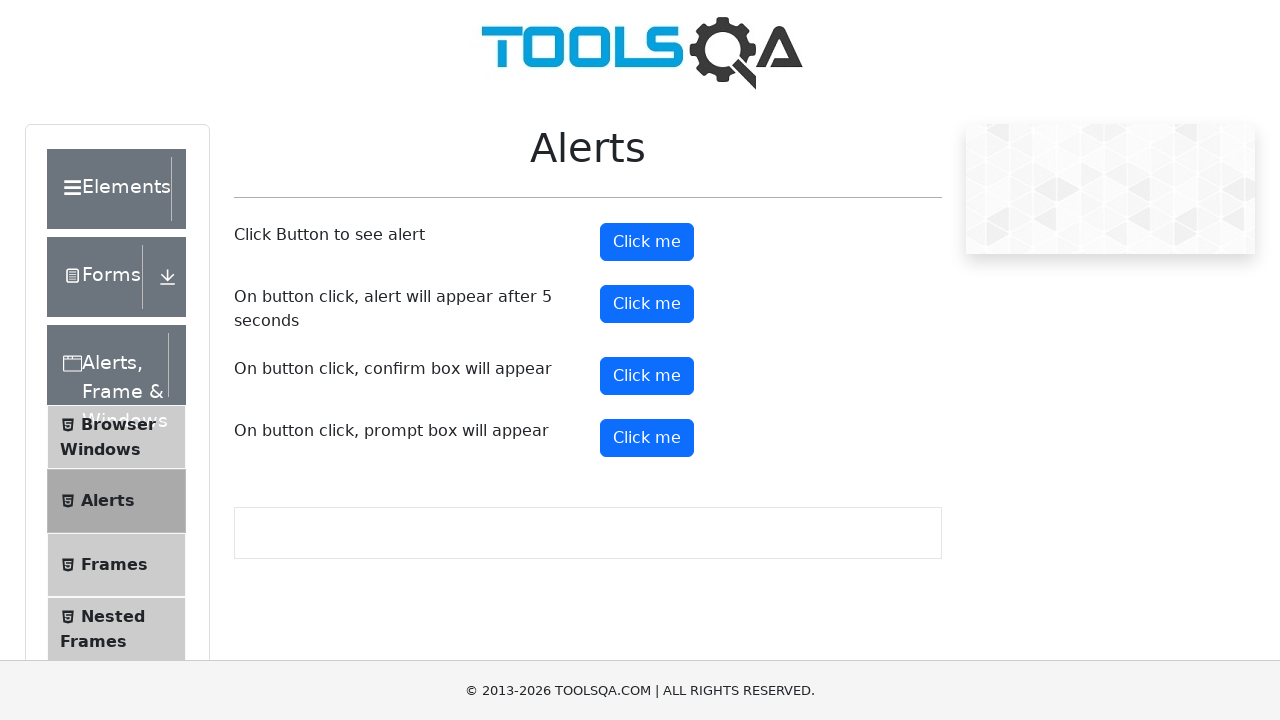

Navigated to alerts page and confirmed URL loaded
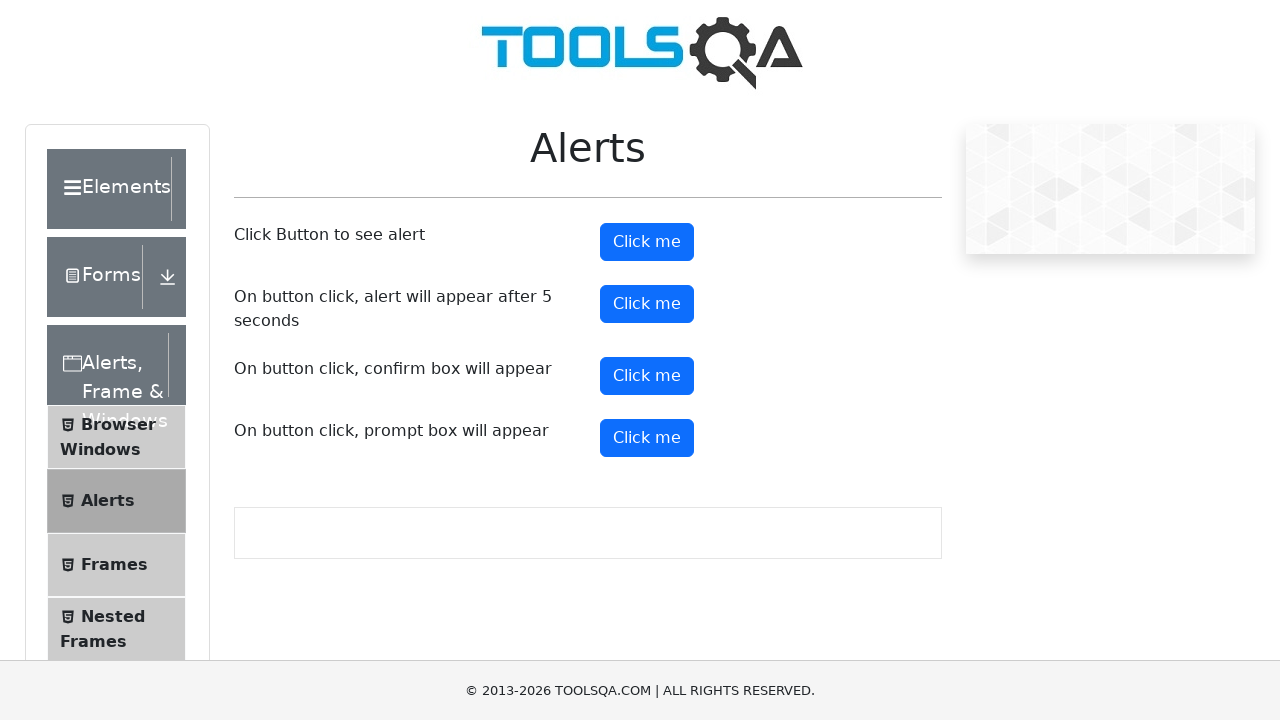

Located the alert button element
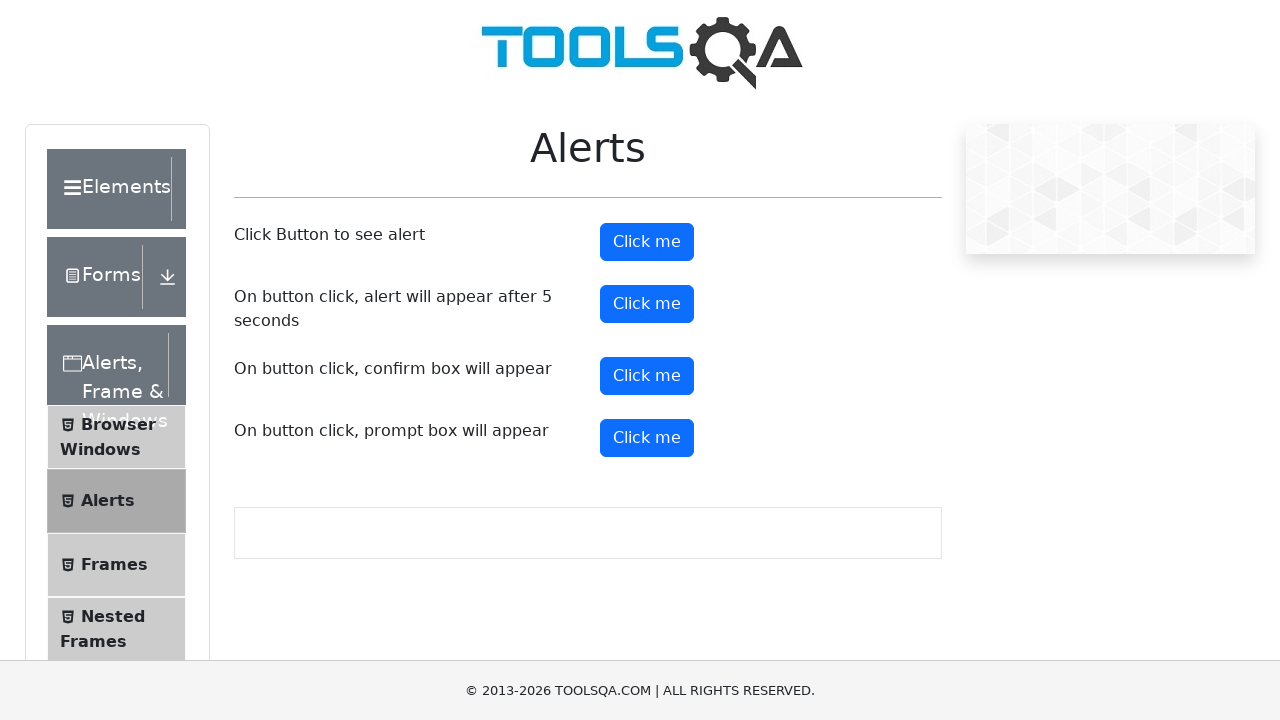

Hovered over the alert button at (647, 242) on button#alertButton
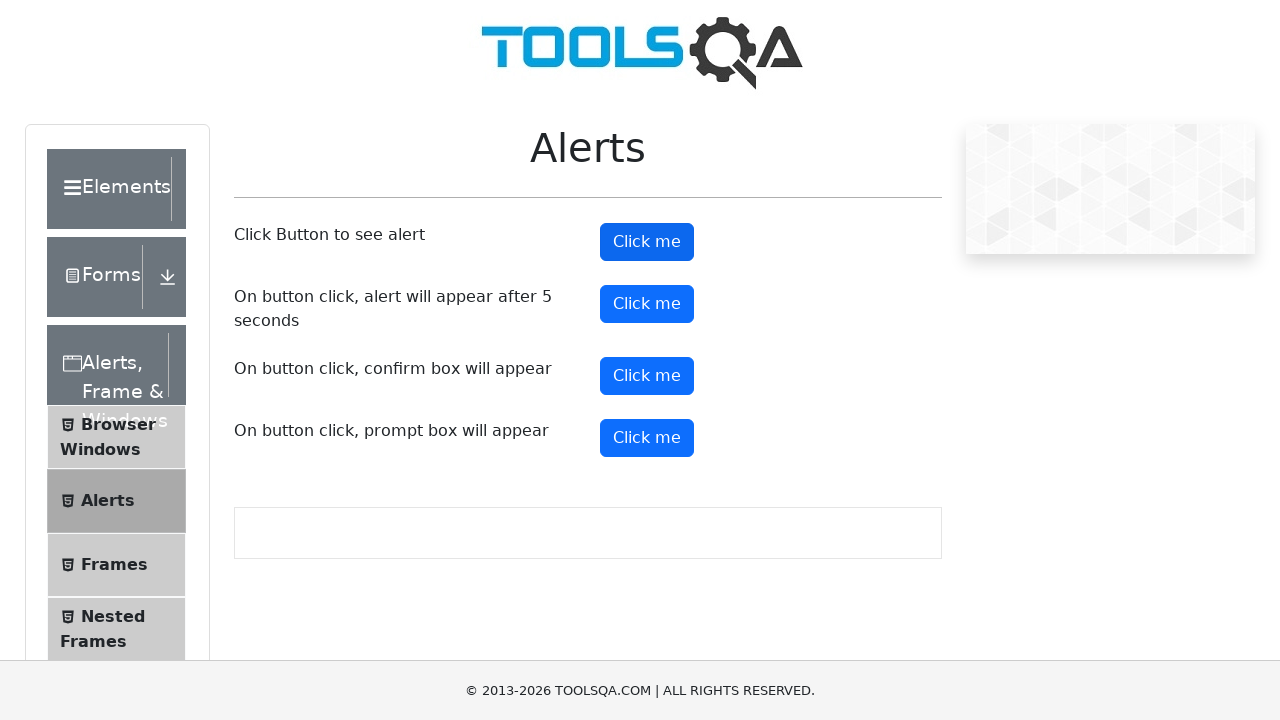

Right-clicked on the alert button at (647, 242) on button#alertButton
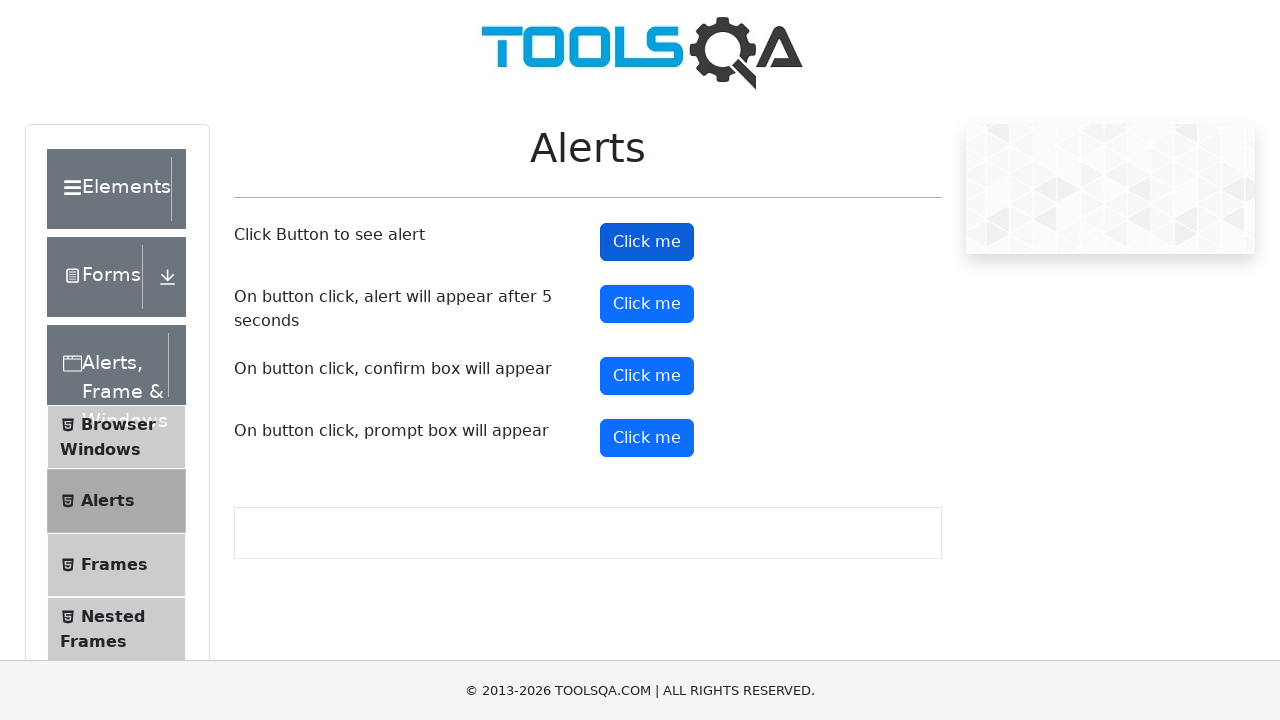

Left-clicked on the alert button to trigger alert popup at (647, 242) on button#alertButton
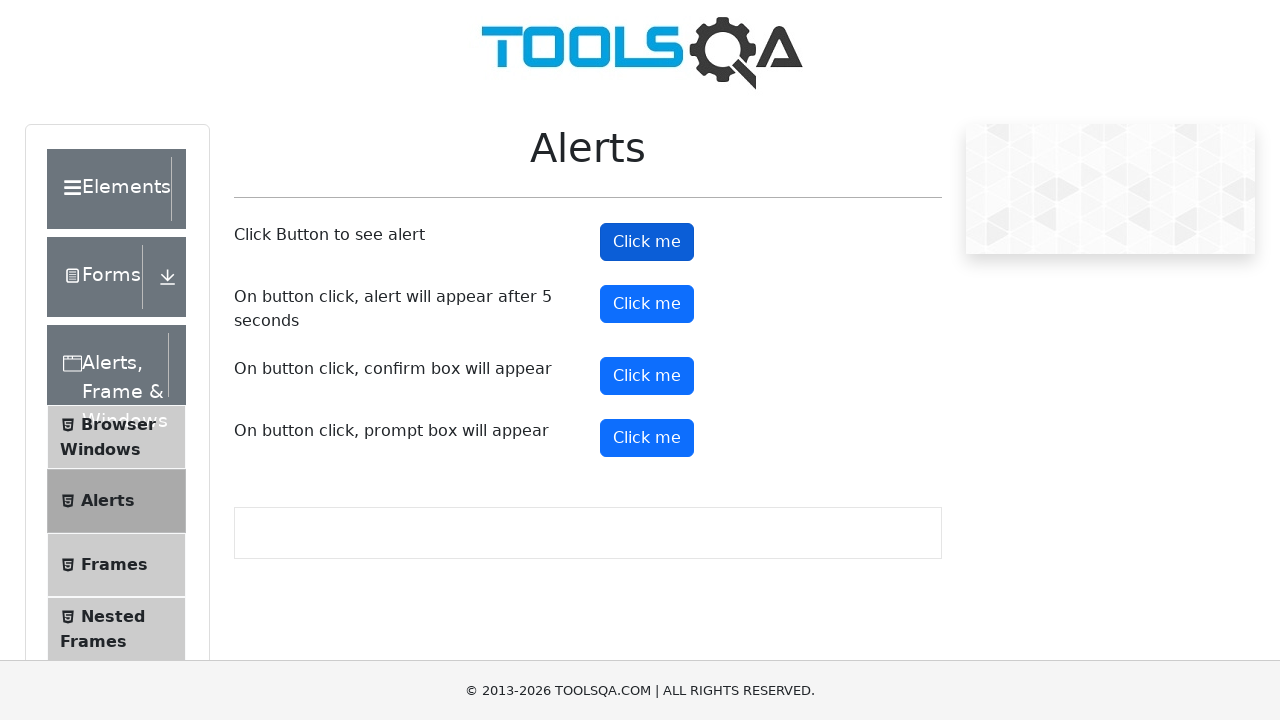

Alert popup accepted
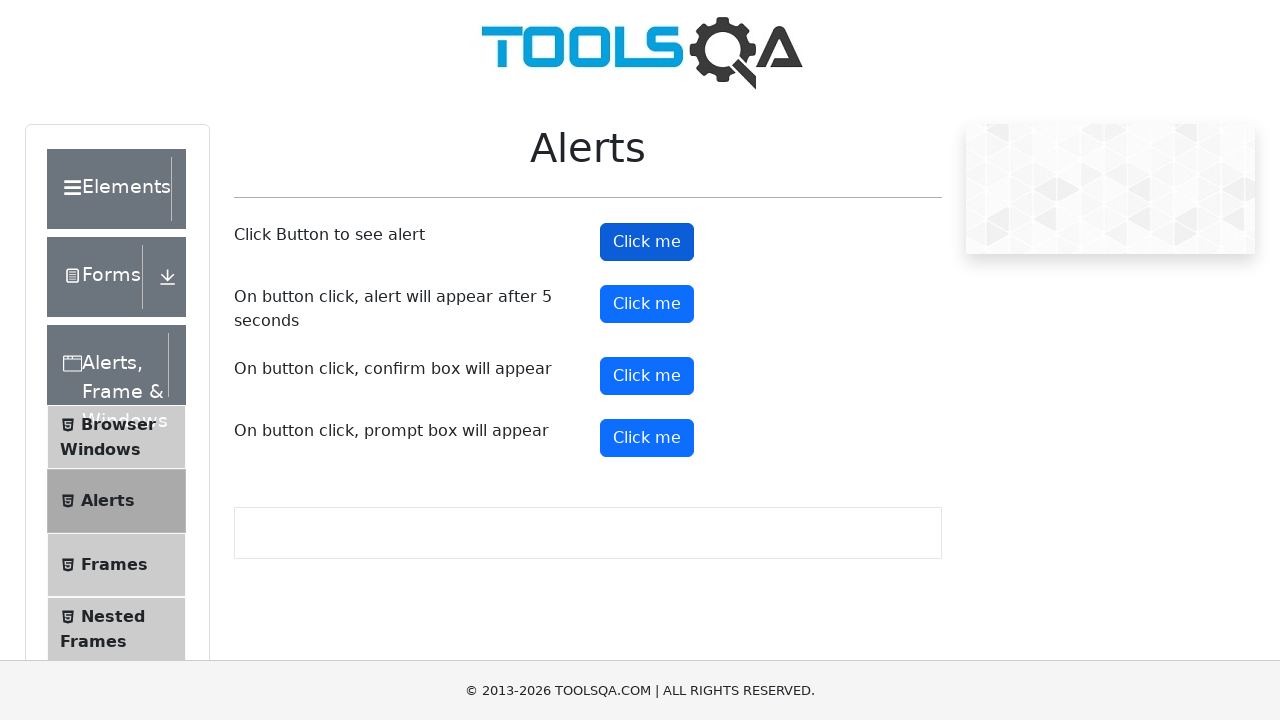

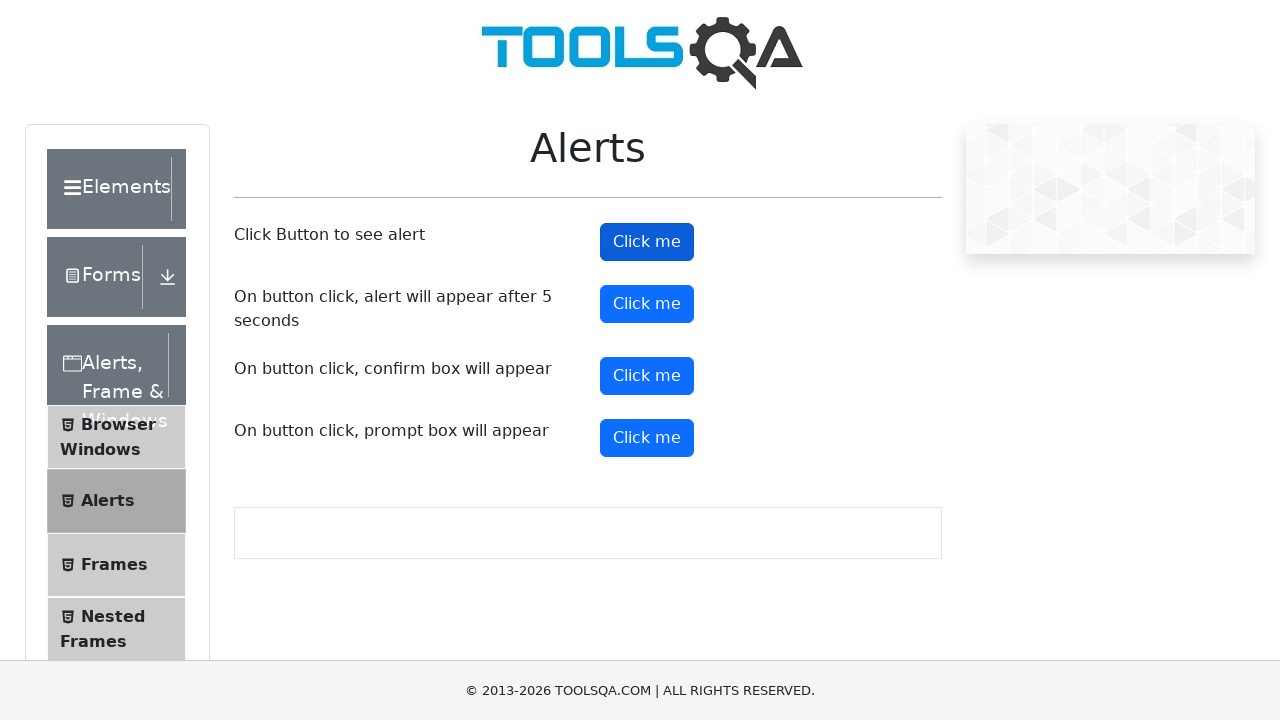